Tests JavaScript prompt dialog by clicking the third button, entering text, accepting the prompt, and verifying the entered text appears in the result

Starting URL: https://the-internet.herokuapp.com/javascript_alerts

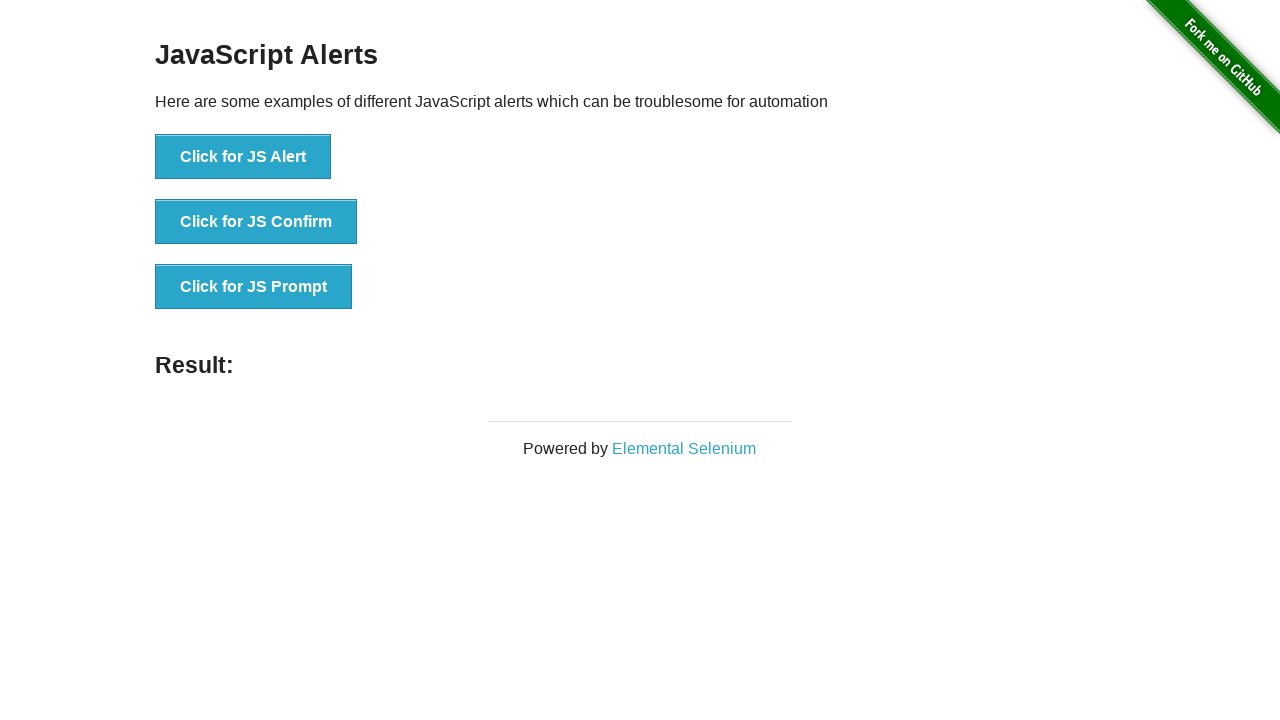

Set up dialog handler to accept prompt with text 'John Smith'
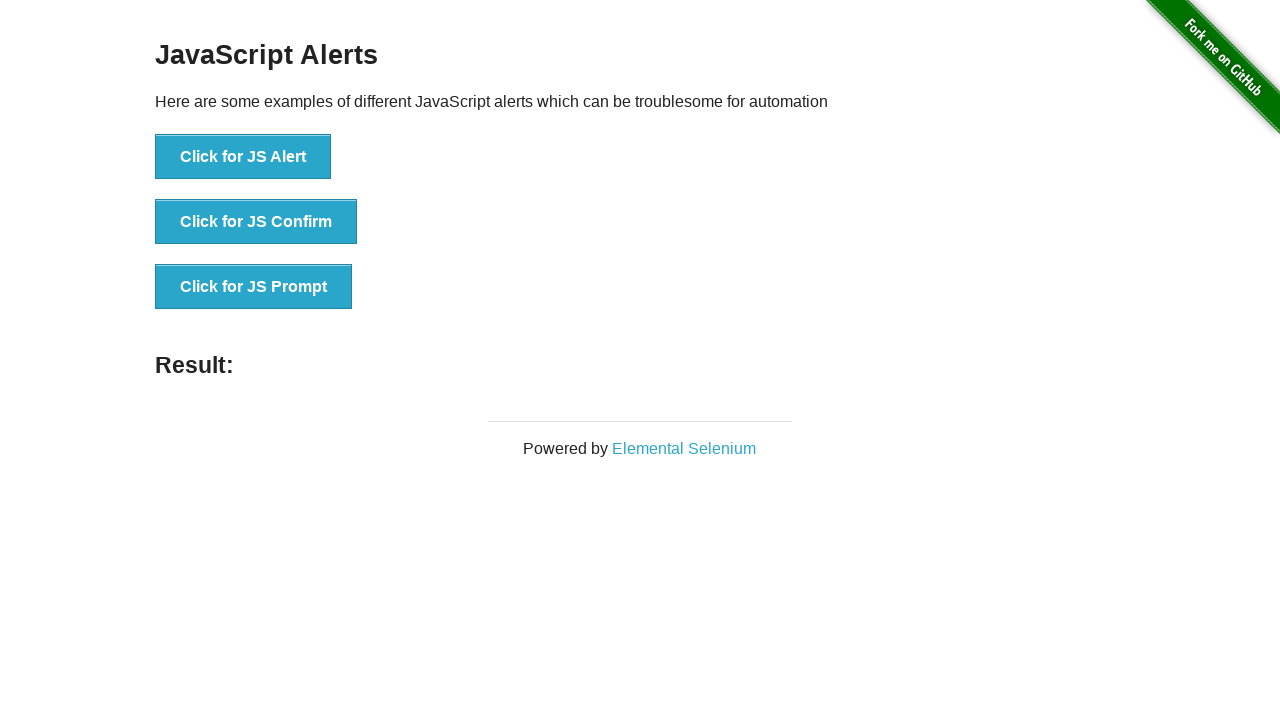

Clicked the 'Click for JS Prompt' button to trigger JavaScript prompt dialog at (254, 287) on text='Click for JS Prompt'
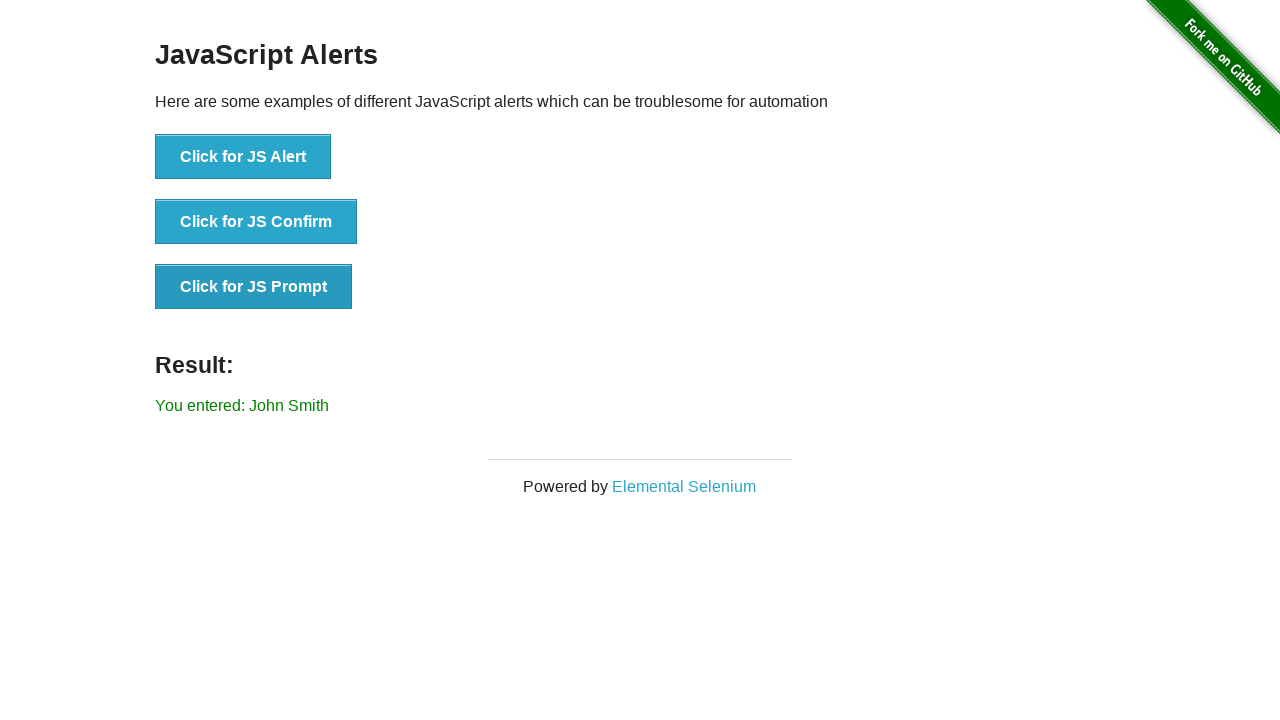

Result element appeared after accepting the prompt
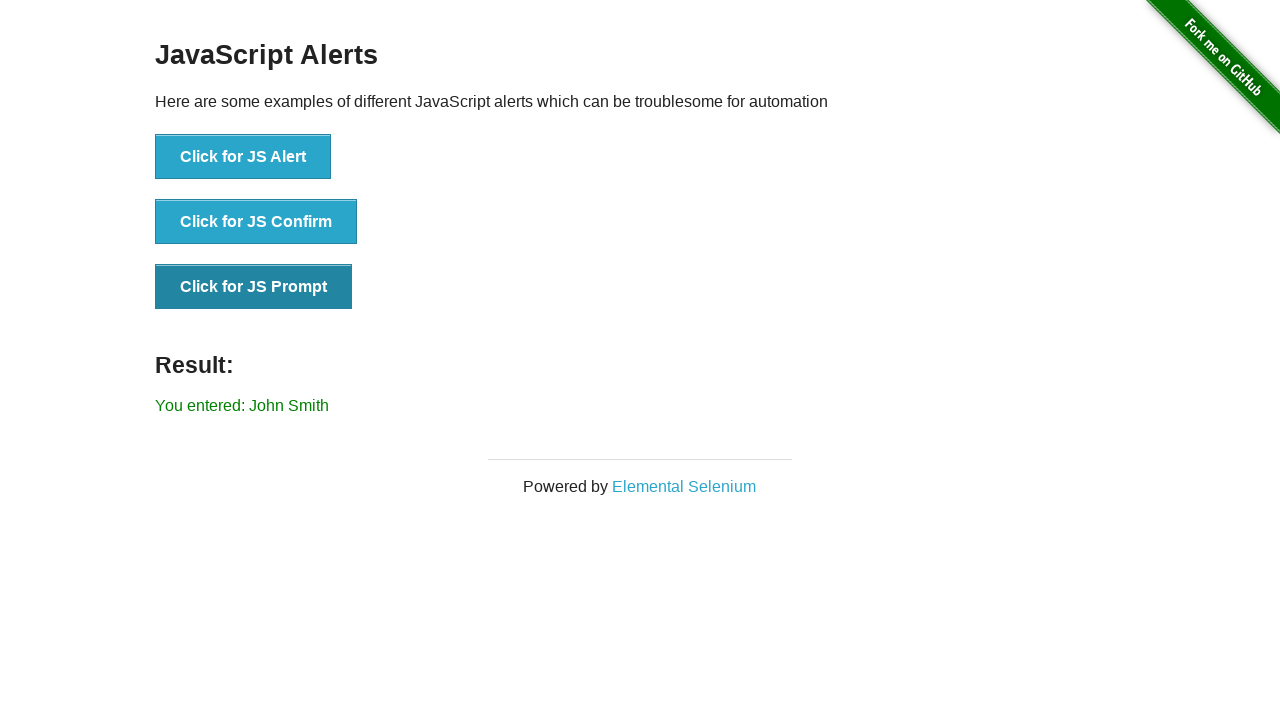

Located the result element
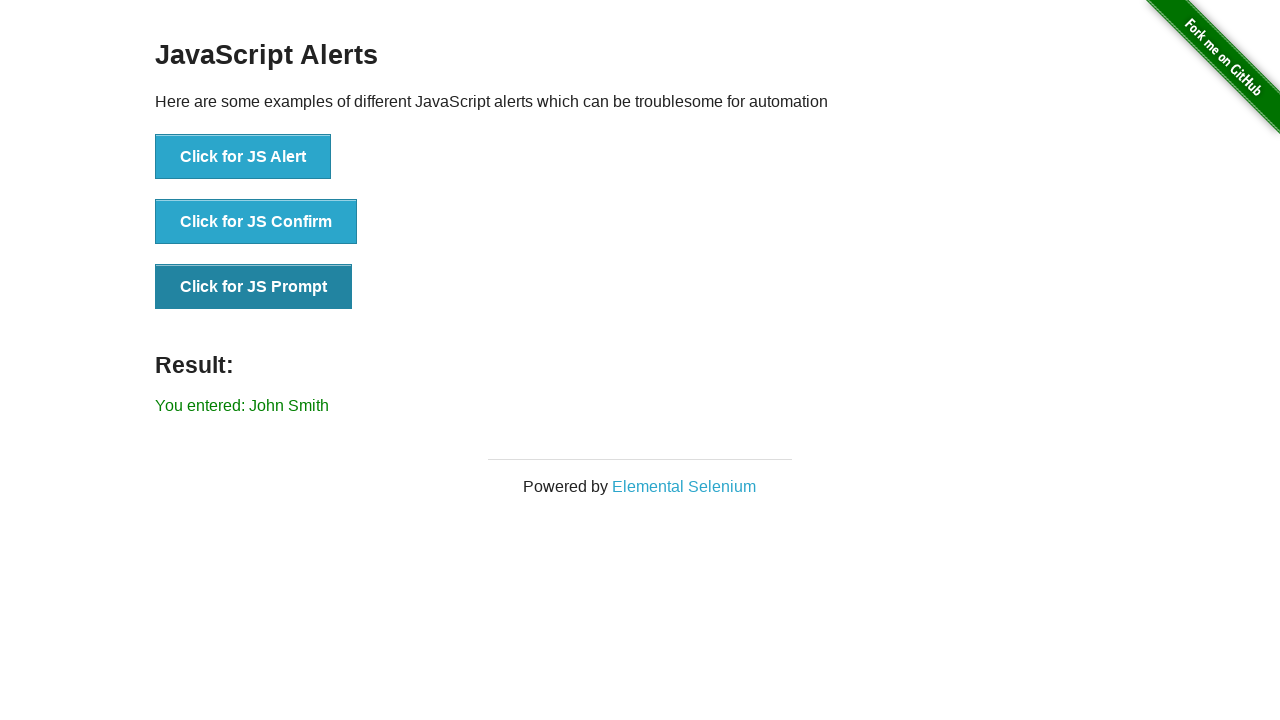

Verified that 'John Smith' appears in the result element
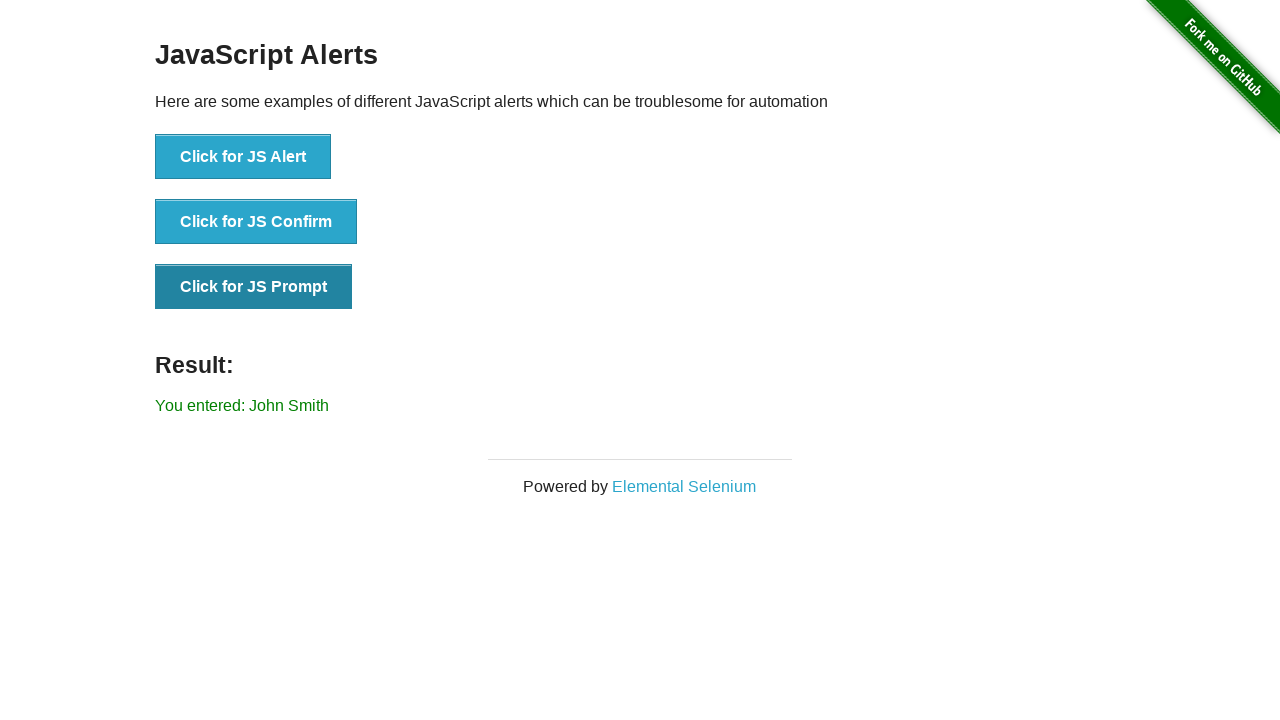

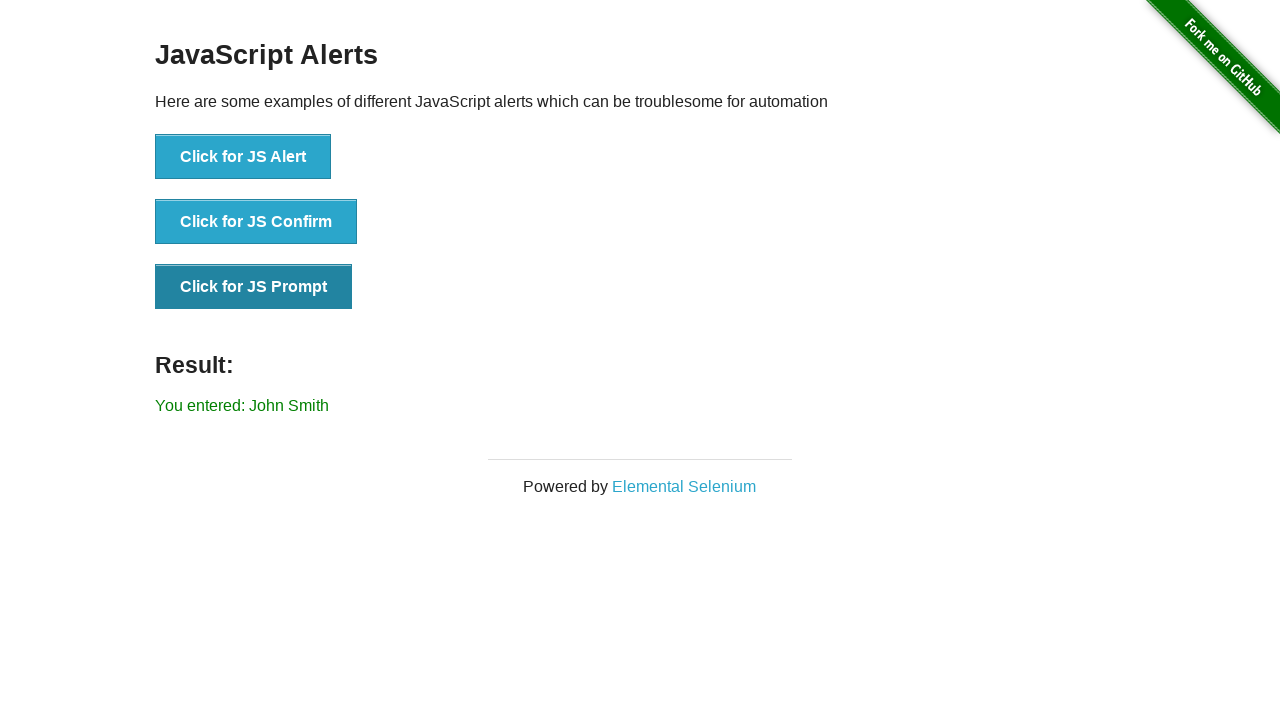